Fills out the DemoQA practice form with personal information including name, email, gender, mobile number, subjects, hobbies, and address fields, then verifies the values were entered correctly.

Starting URL: https://demoqa.com

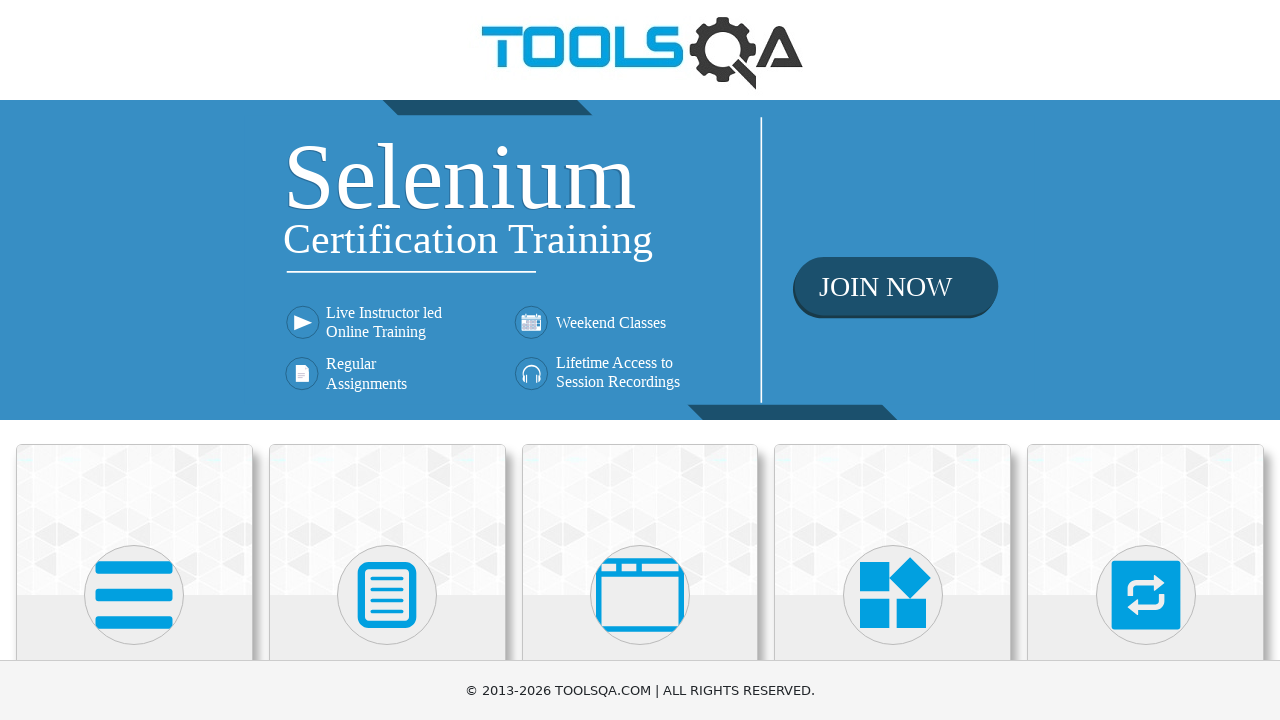

Clicked on Forms card on homepage at (387, 360) on text=Forms
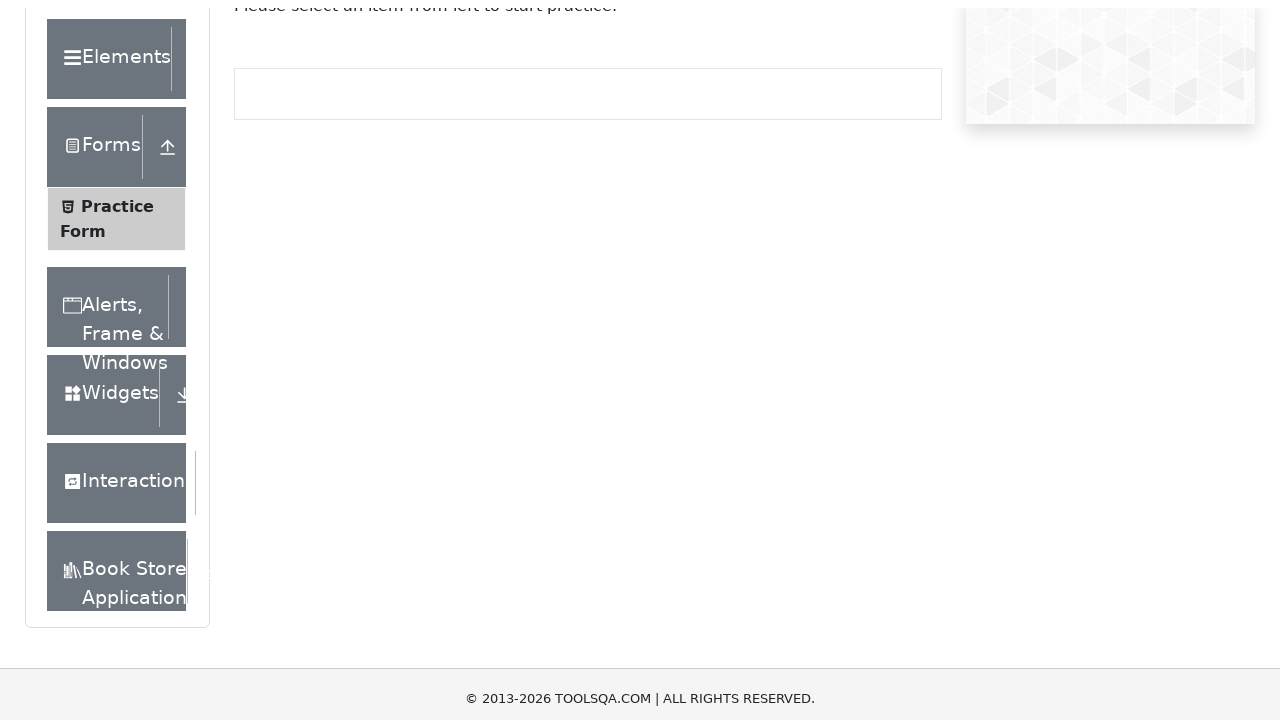

Clicked on Practice Form link at (117, 336) on text=Practice Form
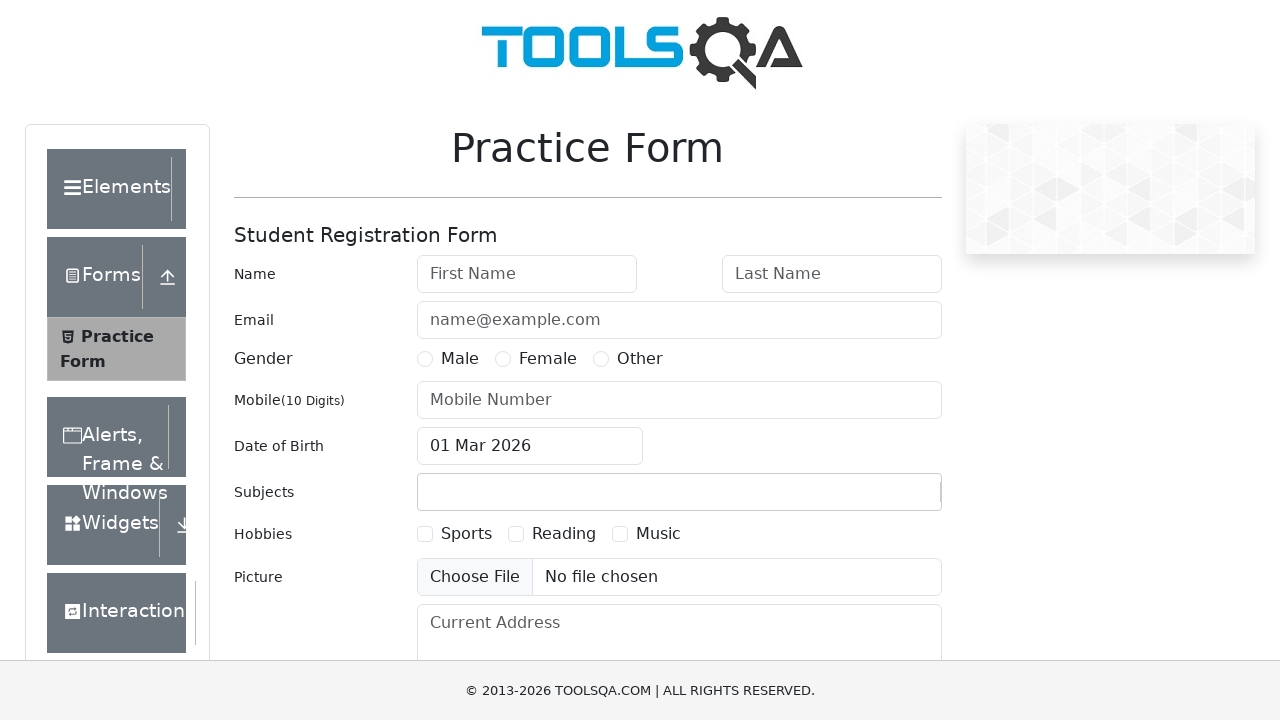

Filled first name field with 'First' on #firstName
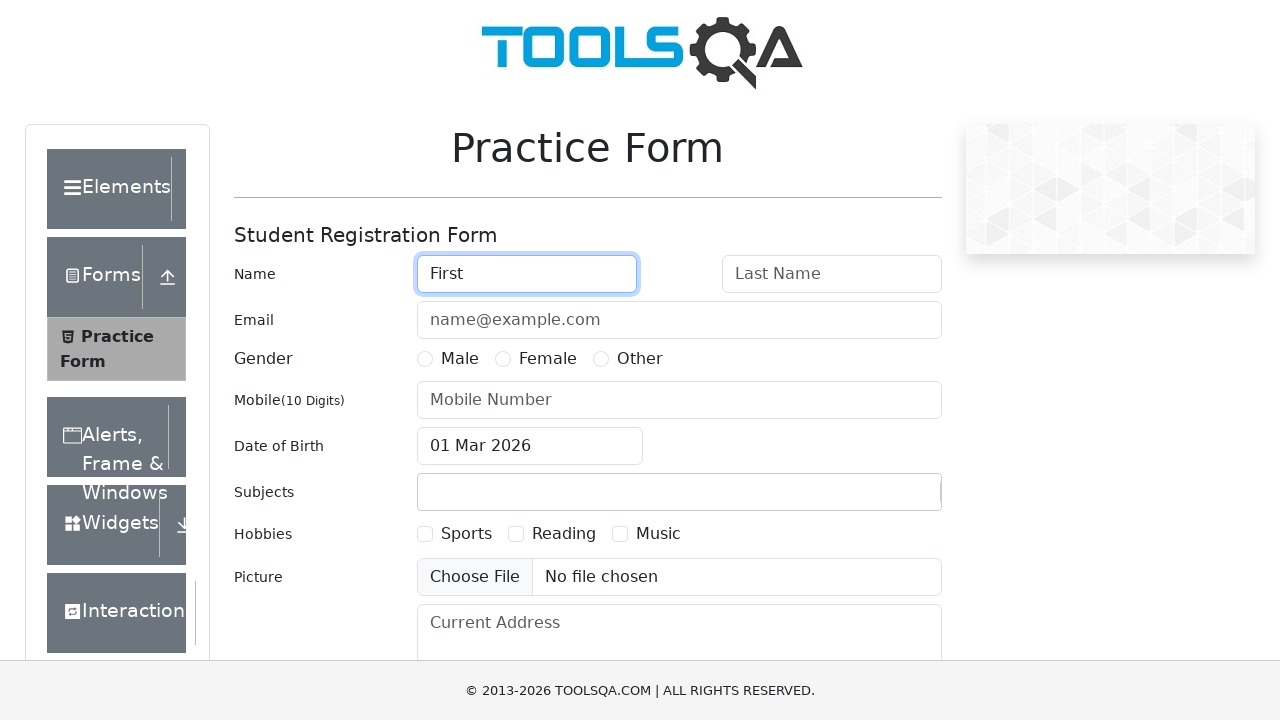

Filled last name field with 'Last' on #lastName
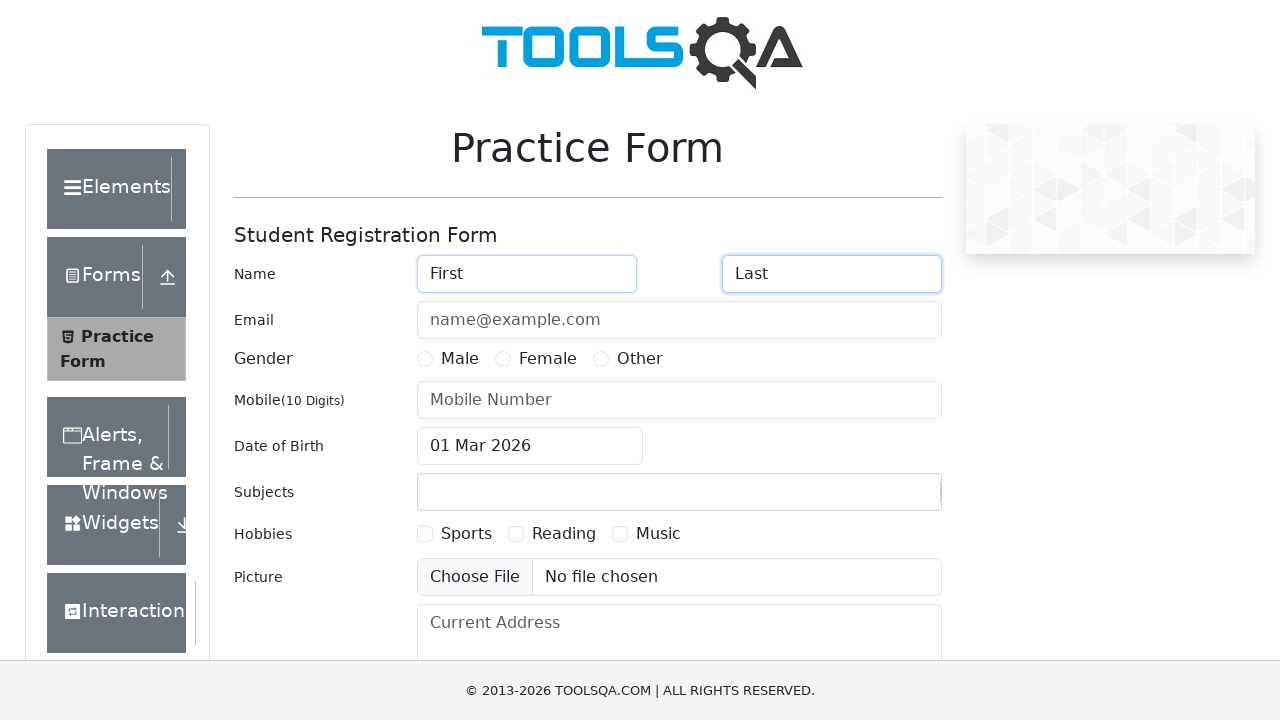

Filled email field with 'test@test.com' on #userEmail
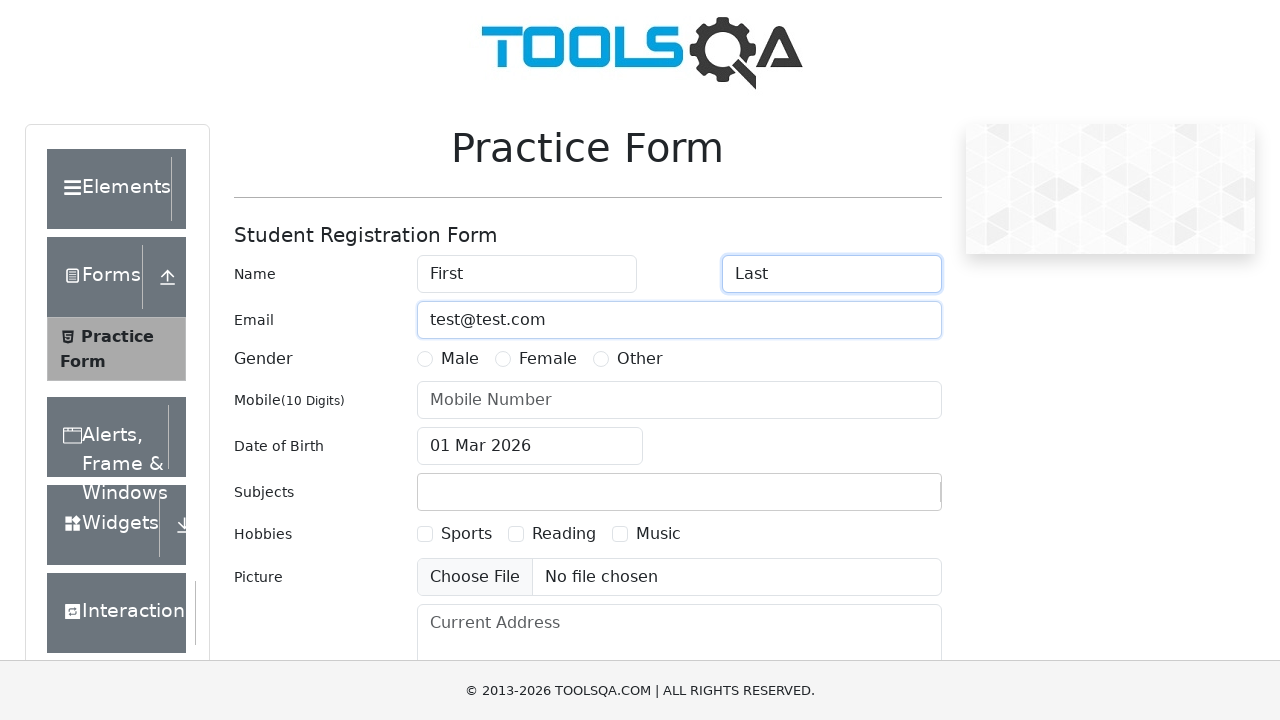

Selected Male gender radio button at (460, 359) on label[for='gender-radio-1']
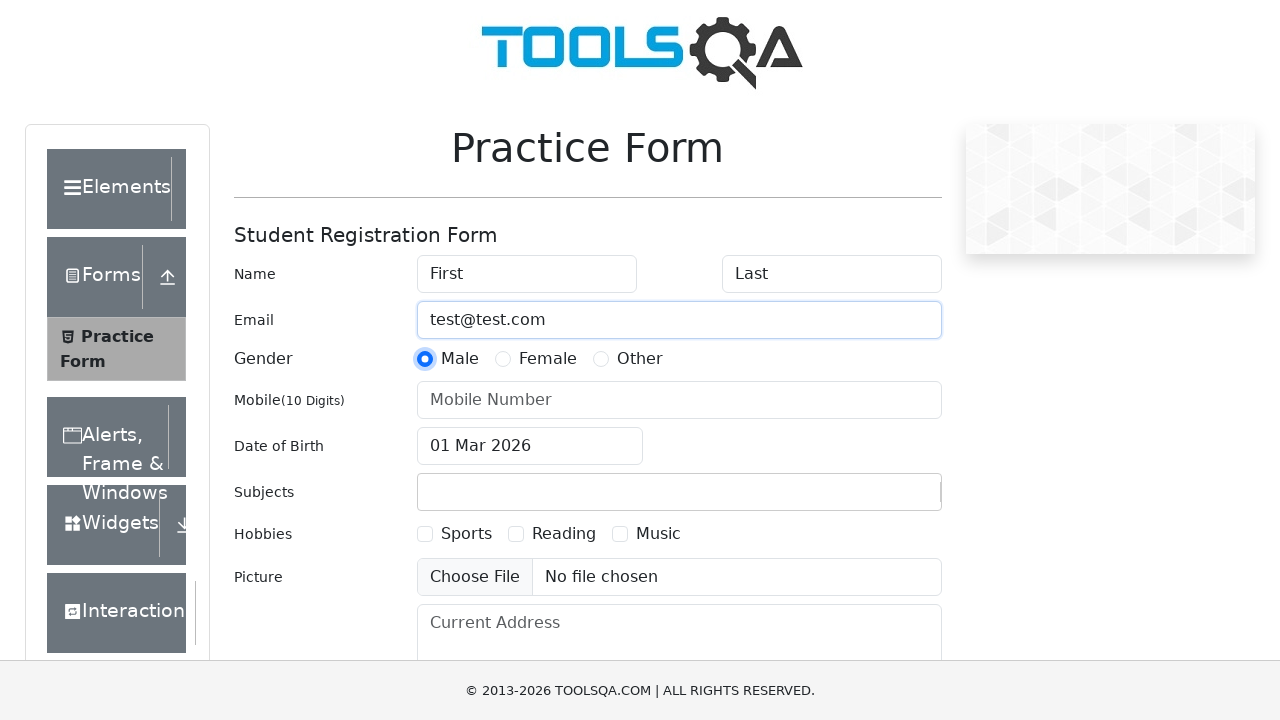

Filled mobile number field with '1234343123' on #userNumber
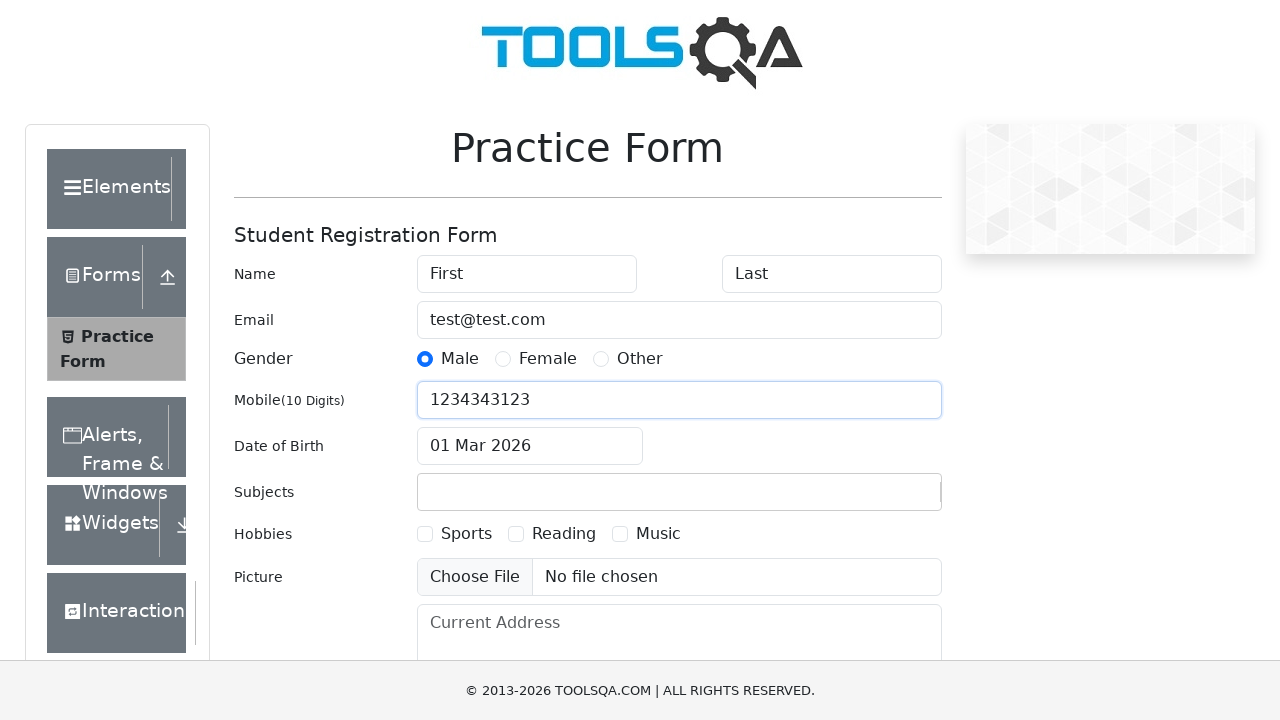

Clicked subjects container at (679, 492) on #subjectsContainer
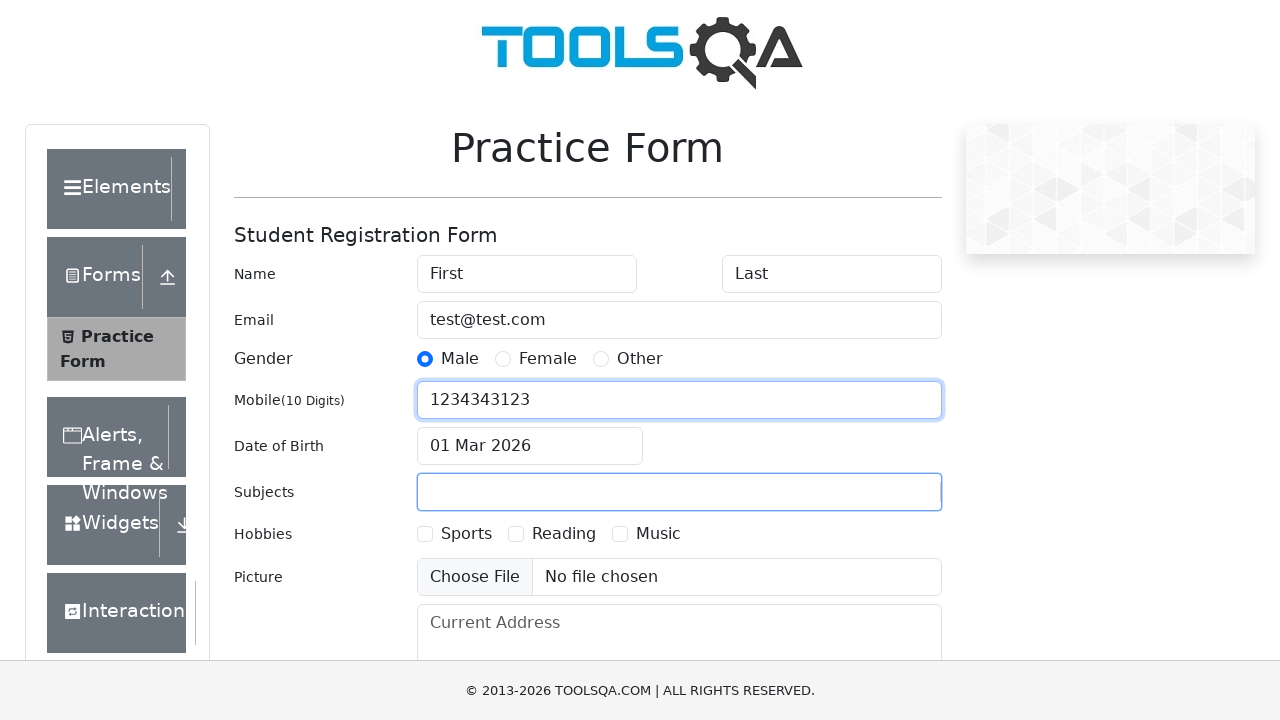

Typed 'A' to search for subject
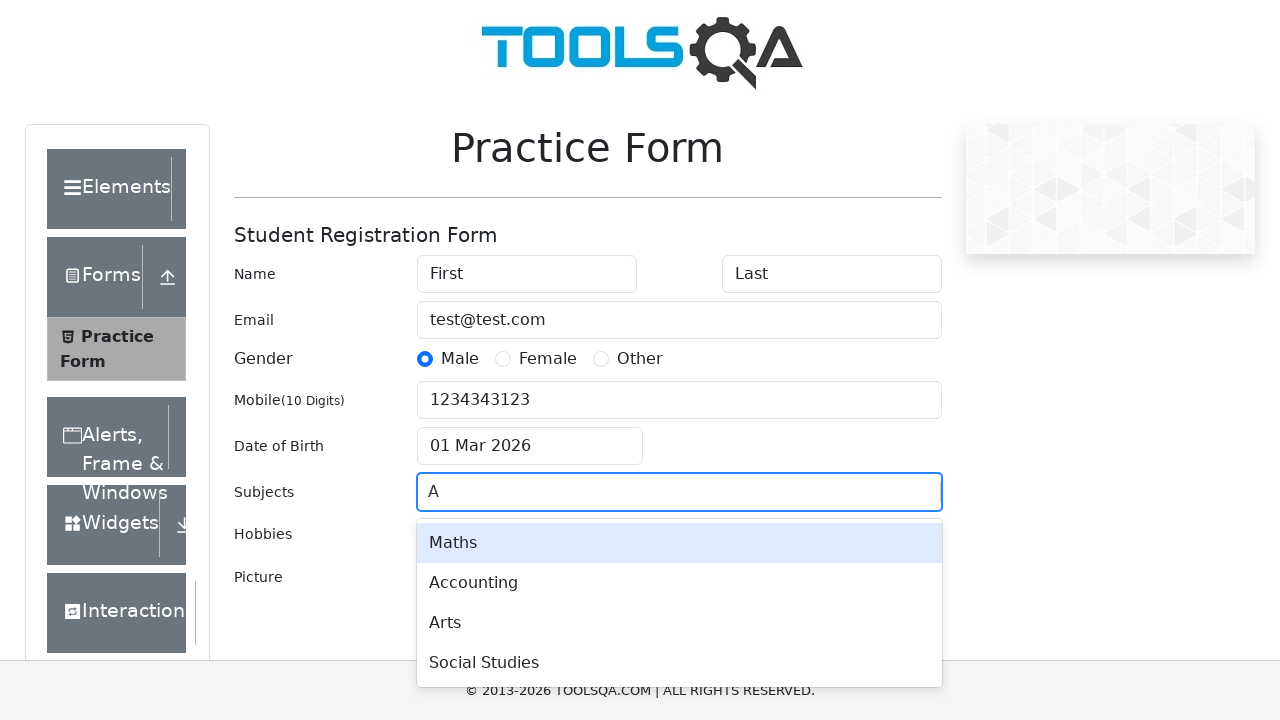

Waited for subject dropdown to load
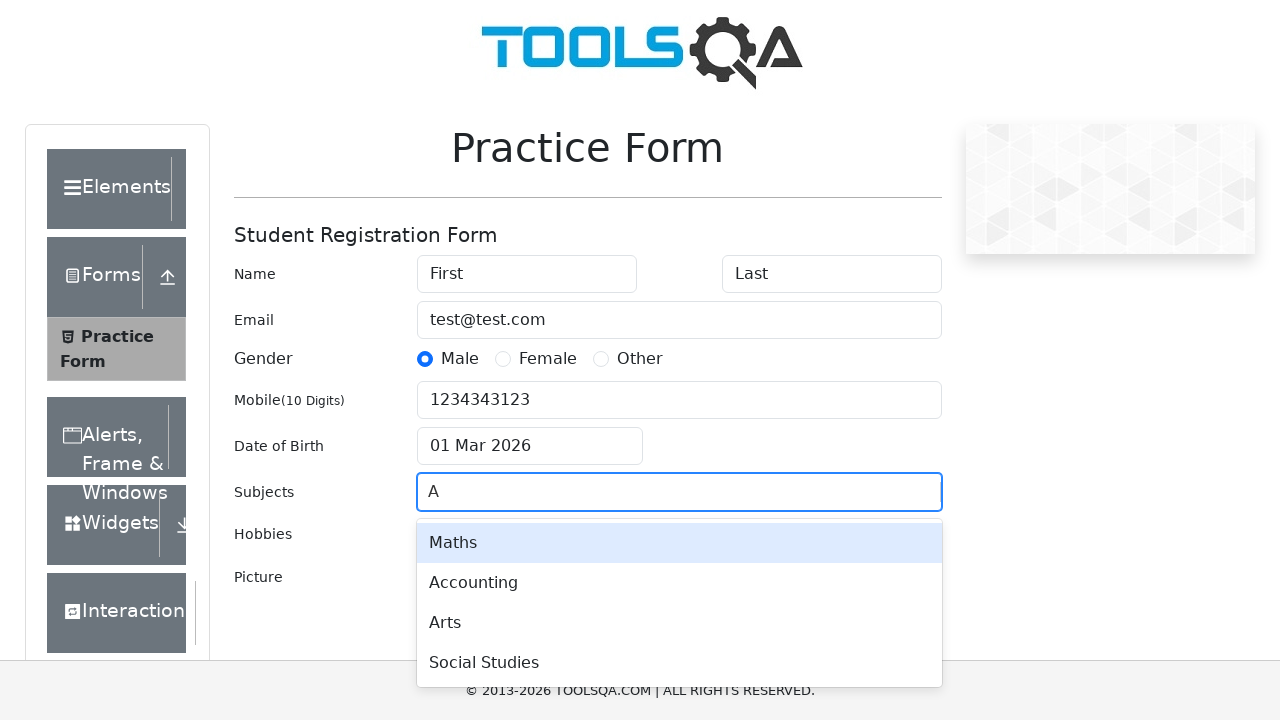

Pressed arrow down to navigate subject options
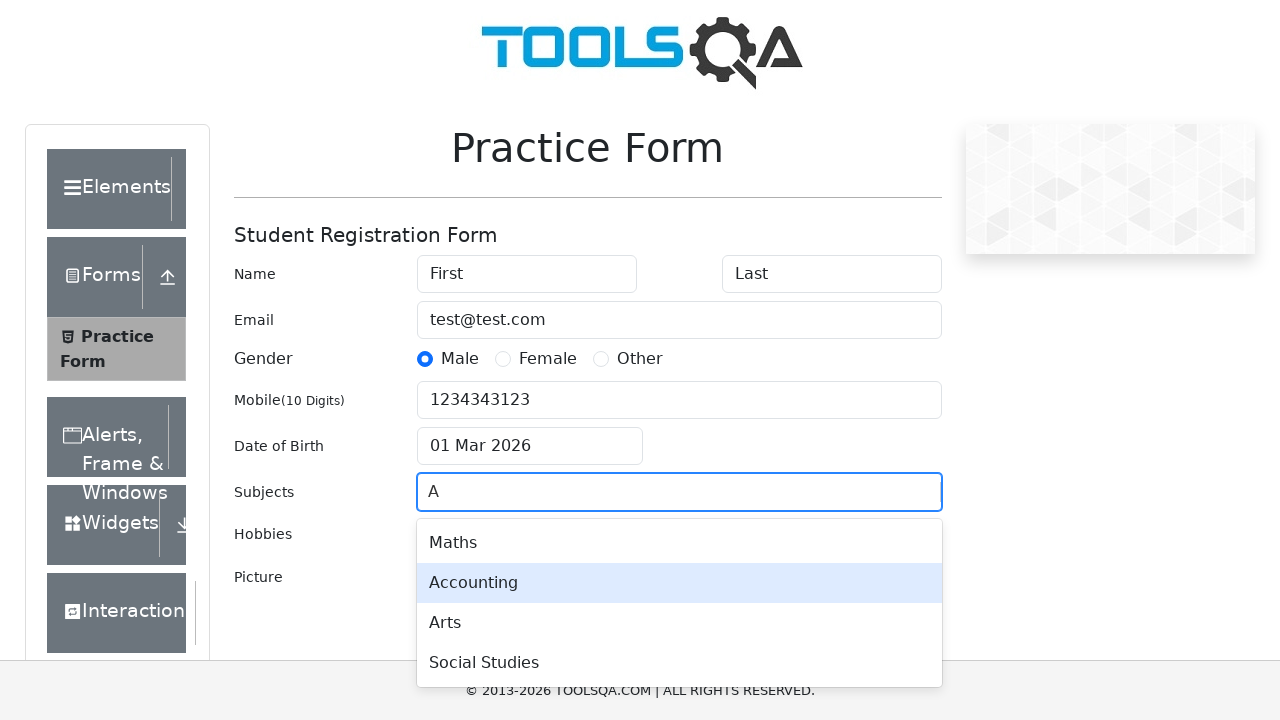

Pressed Enter to select subject
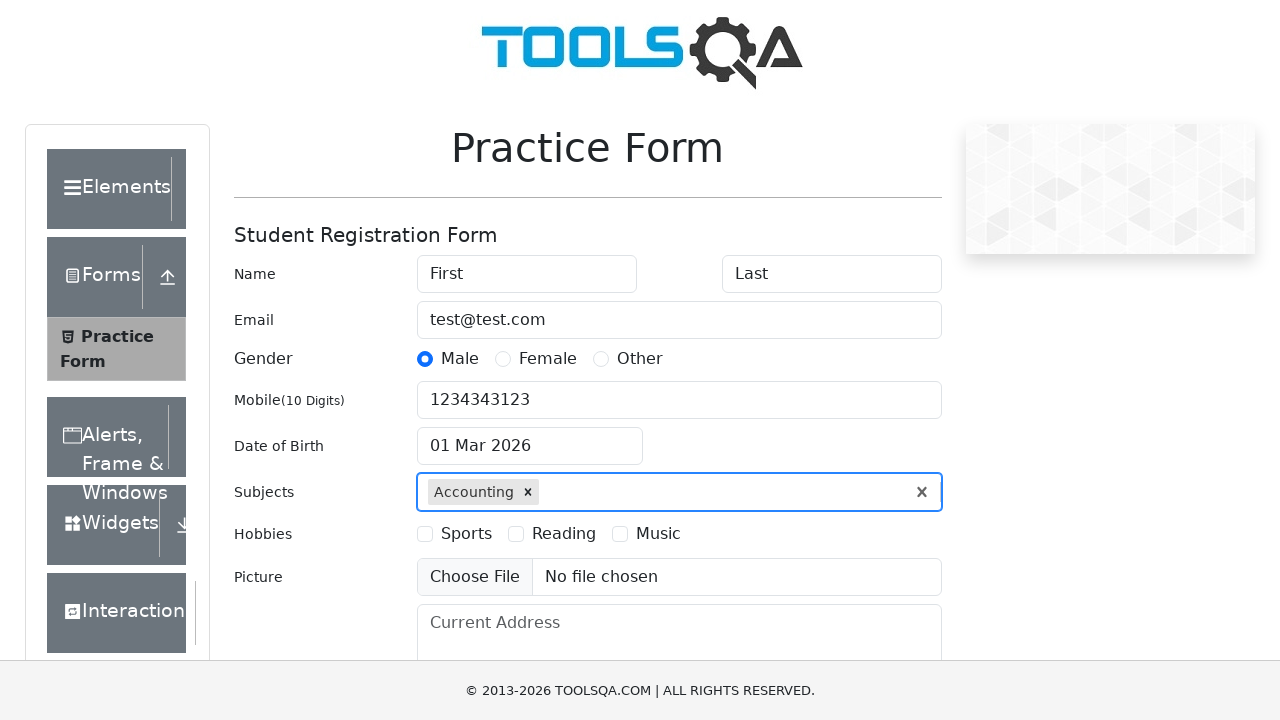

Selected Sports hobby checkbox at (466, 534) on label[for='hobbies-checkbox-1']
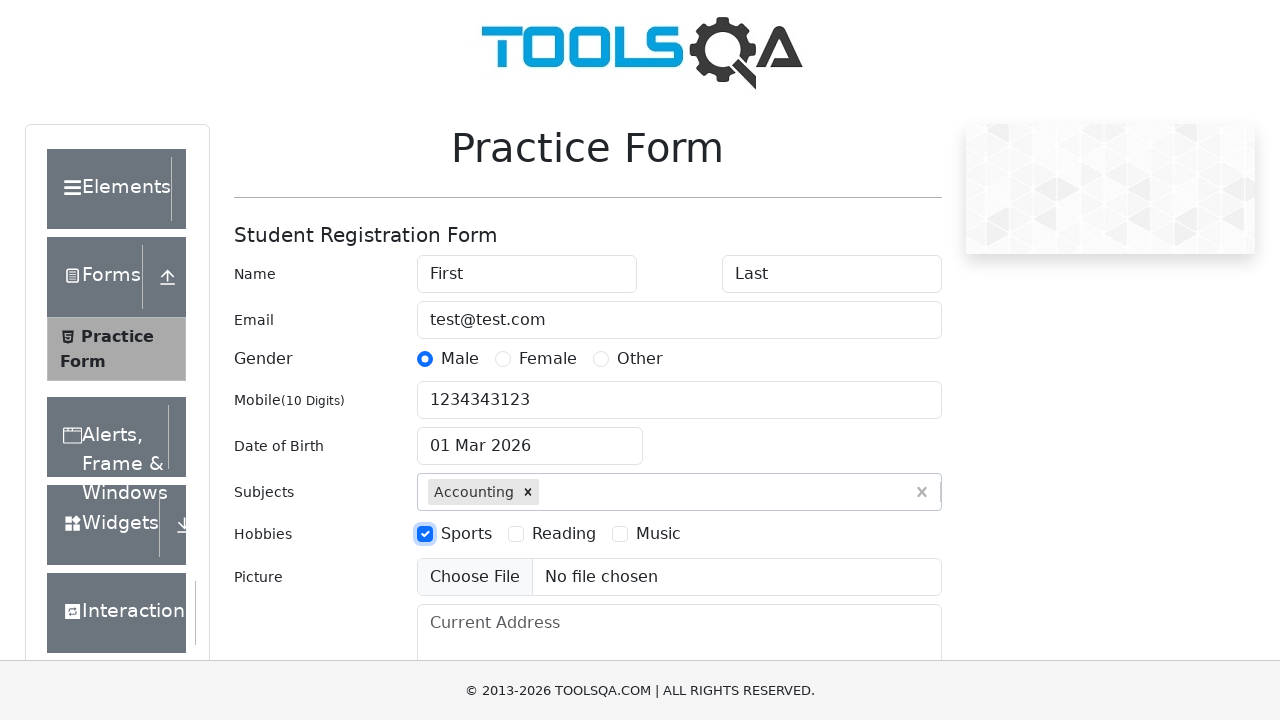

Selected Reading hobby checkbox at (564, 534) on label[for='hobbies-checkbox-2']
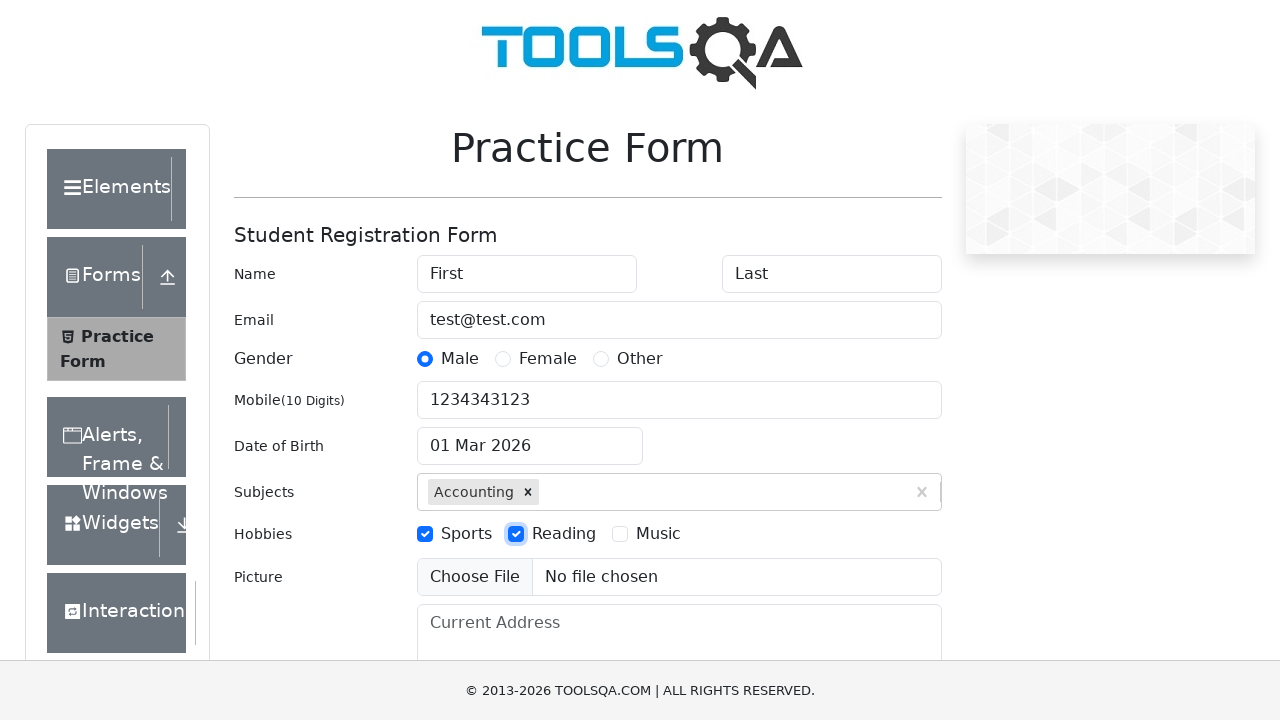

Selected Music hobby checkbox at (658, 534) on label[for='hobbies-checkbox-3']
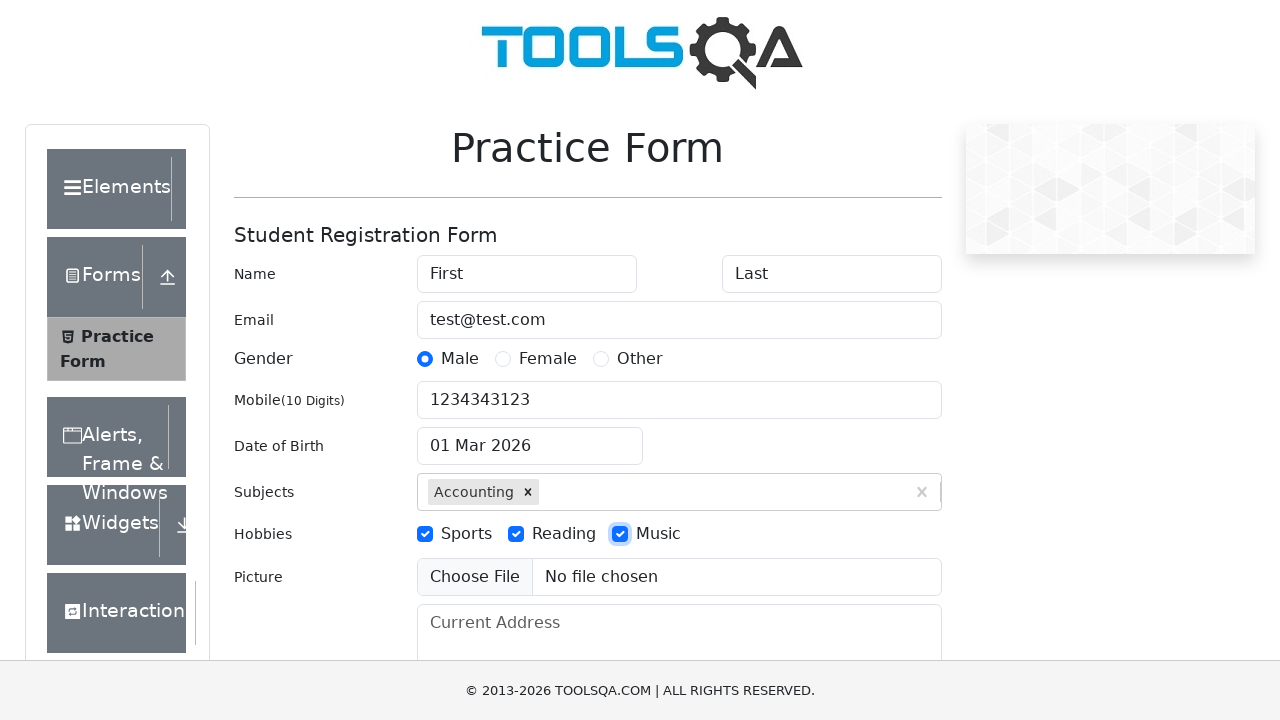

Filled current address field with 'TextArea' on #currentAddress
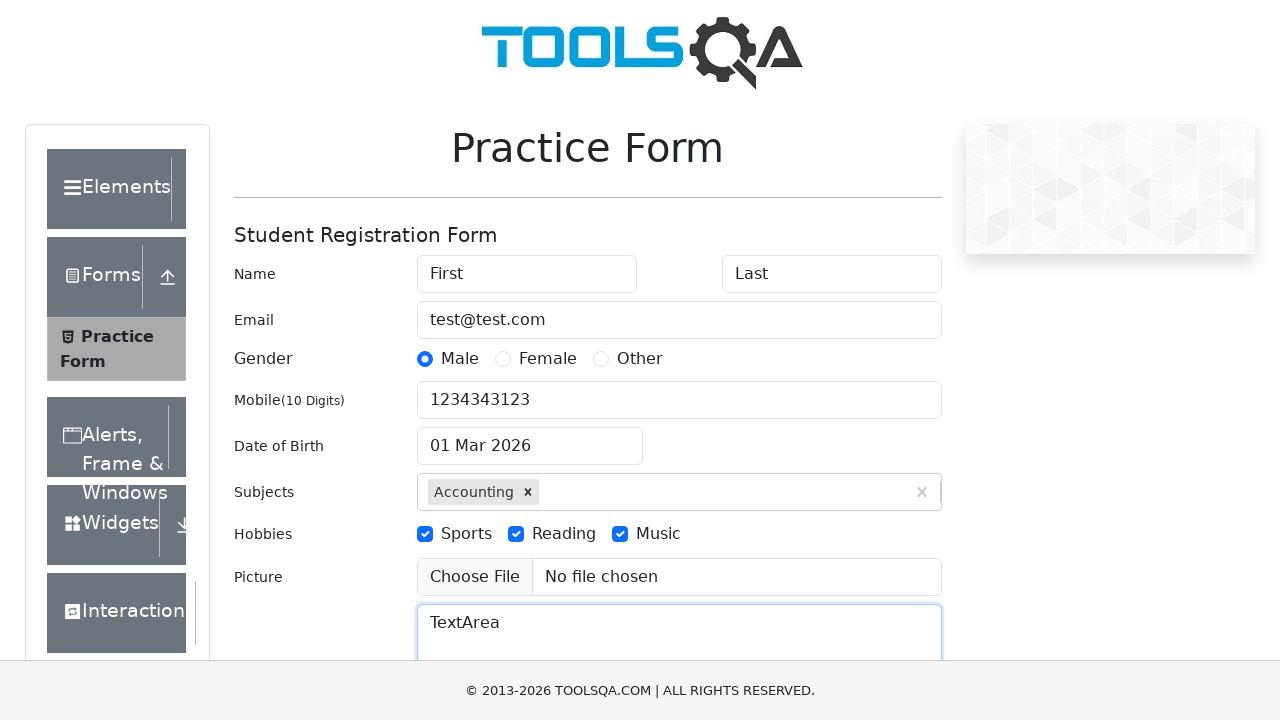

Verified first name field contains 'First'
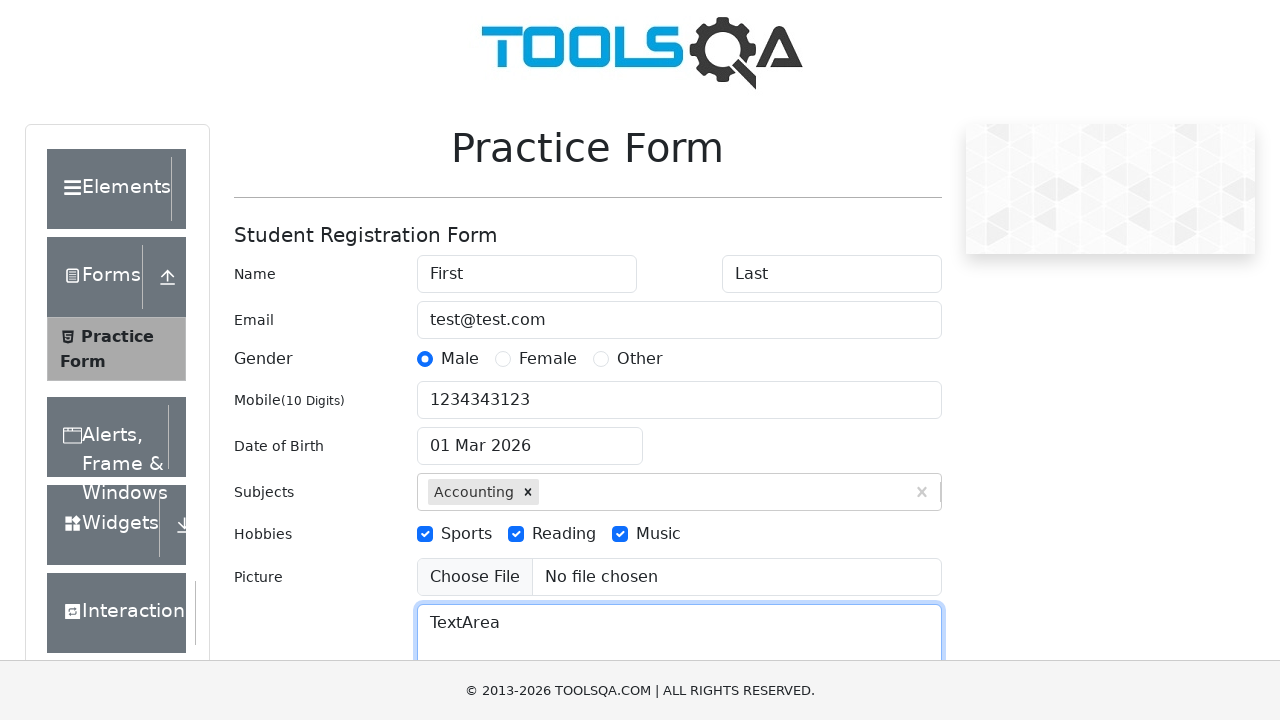

Verified last name field contains 'Last'
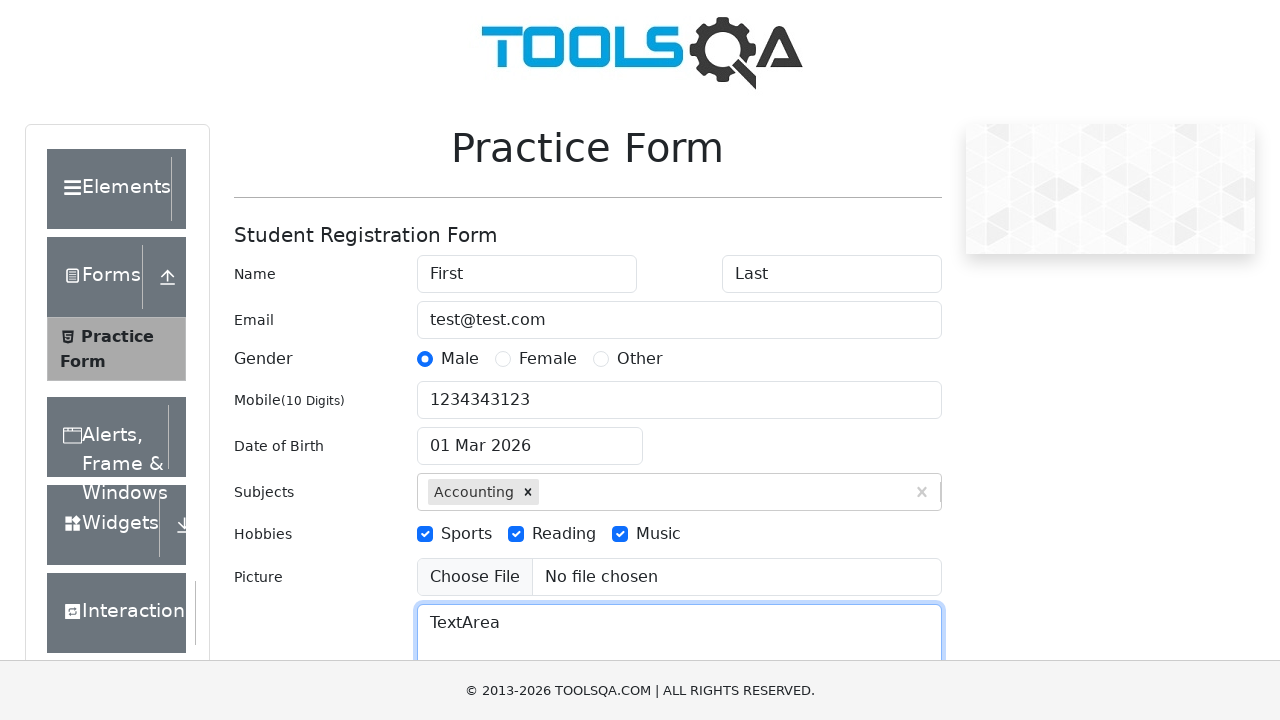

Verified email field contains 'test@test.com'
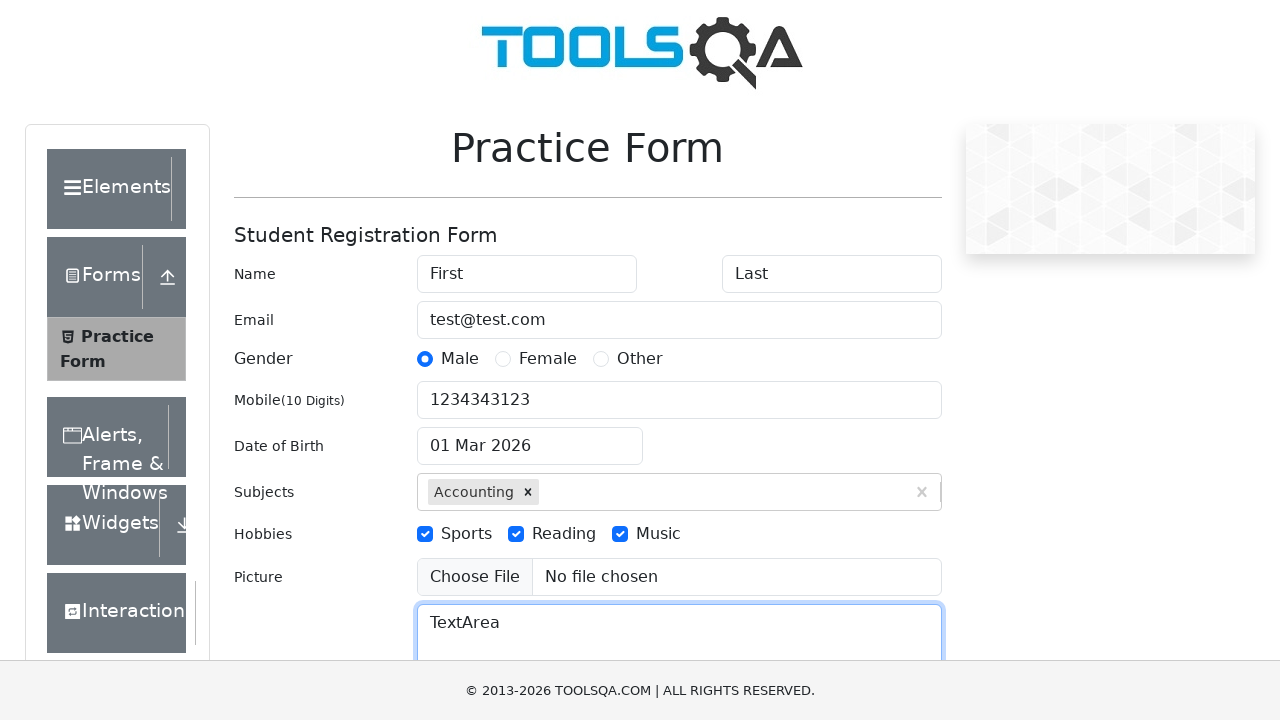

Verified Male radio button is checked
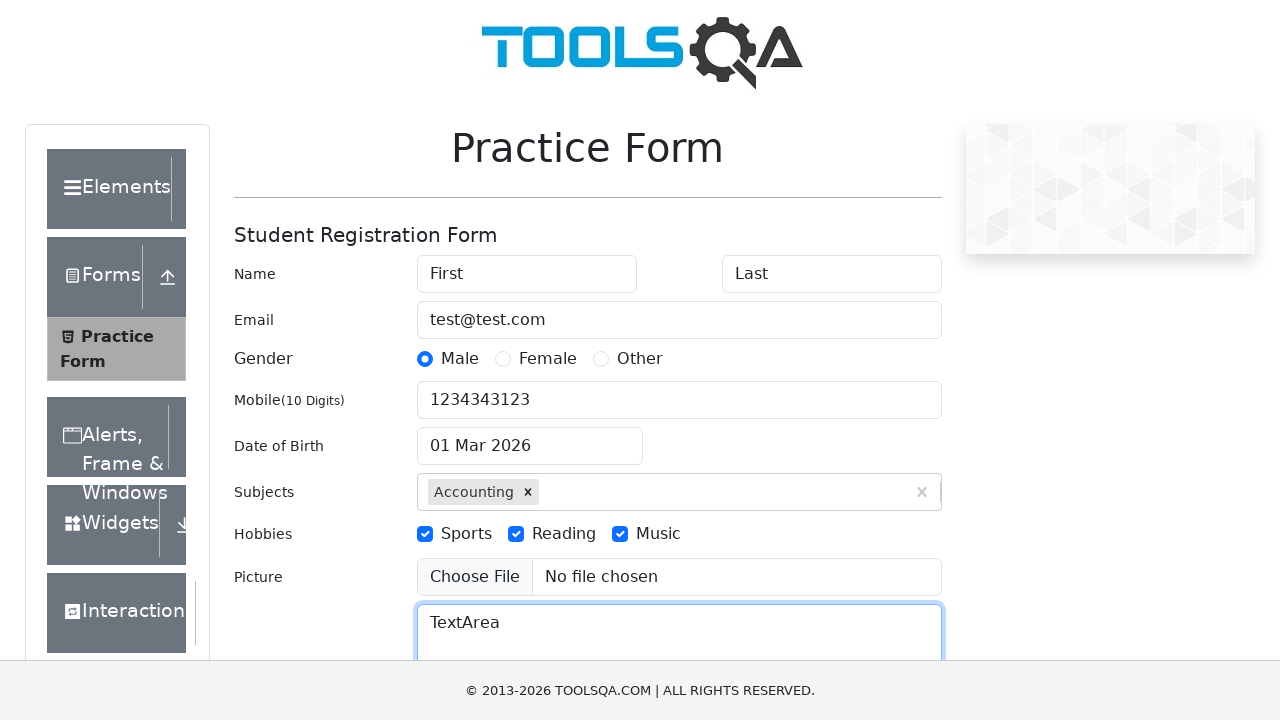

Verified Female radio button is not checked
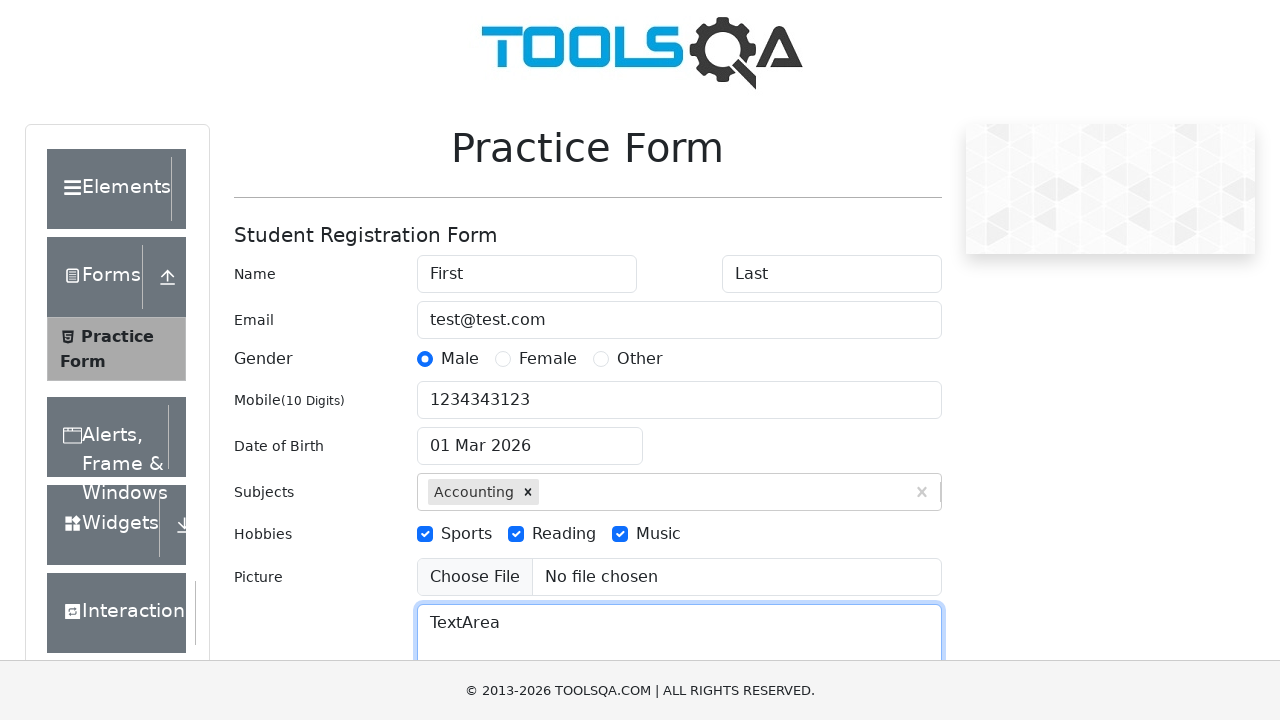

Verified Other radio button is not checked
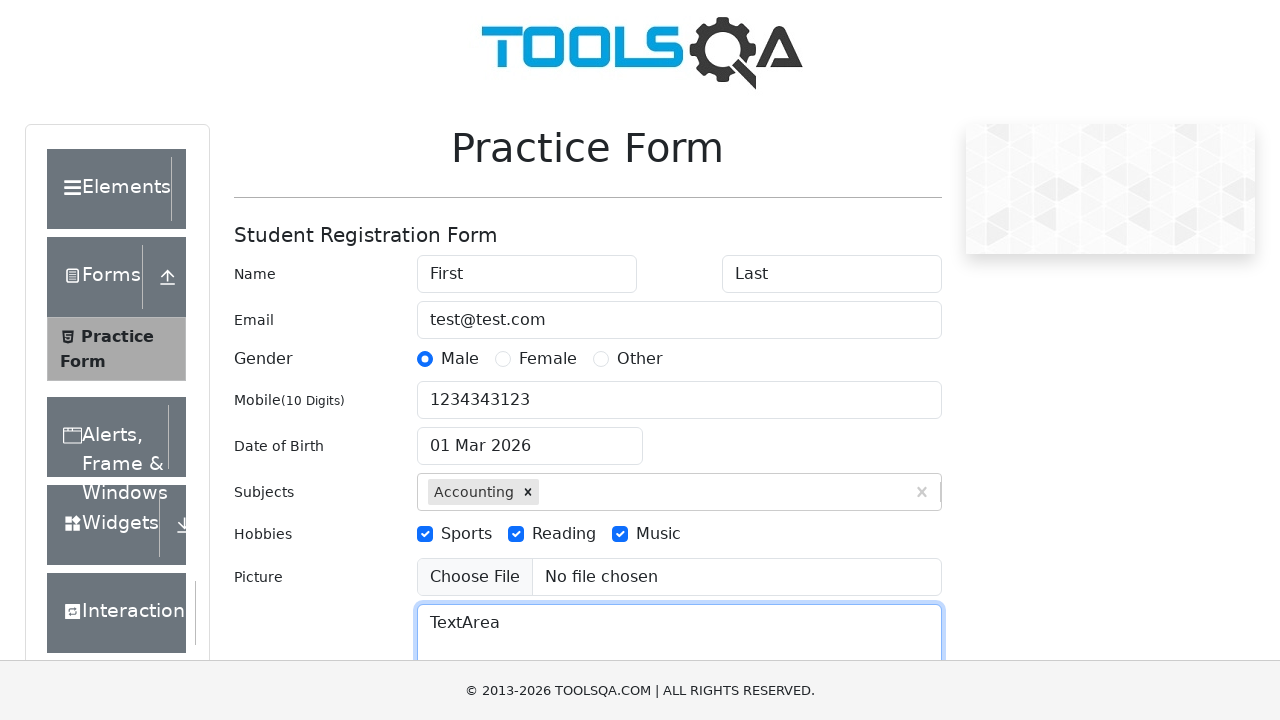

Verified mobile number field contains '1234343123'
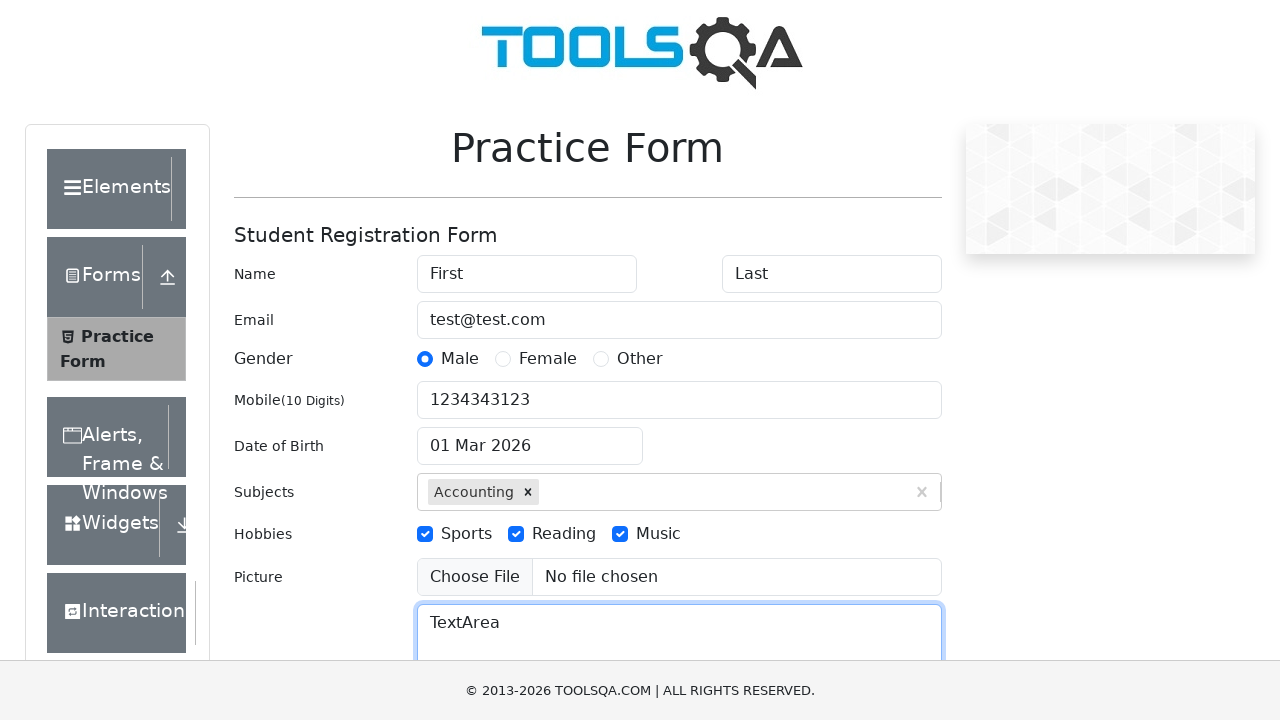

Verified Sports hobby checkbox is checked
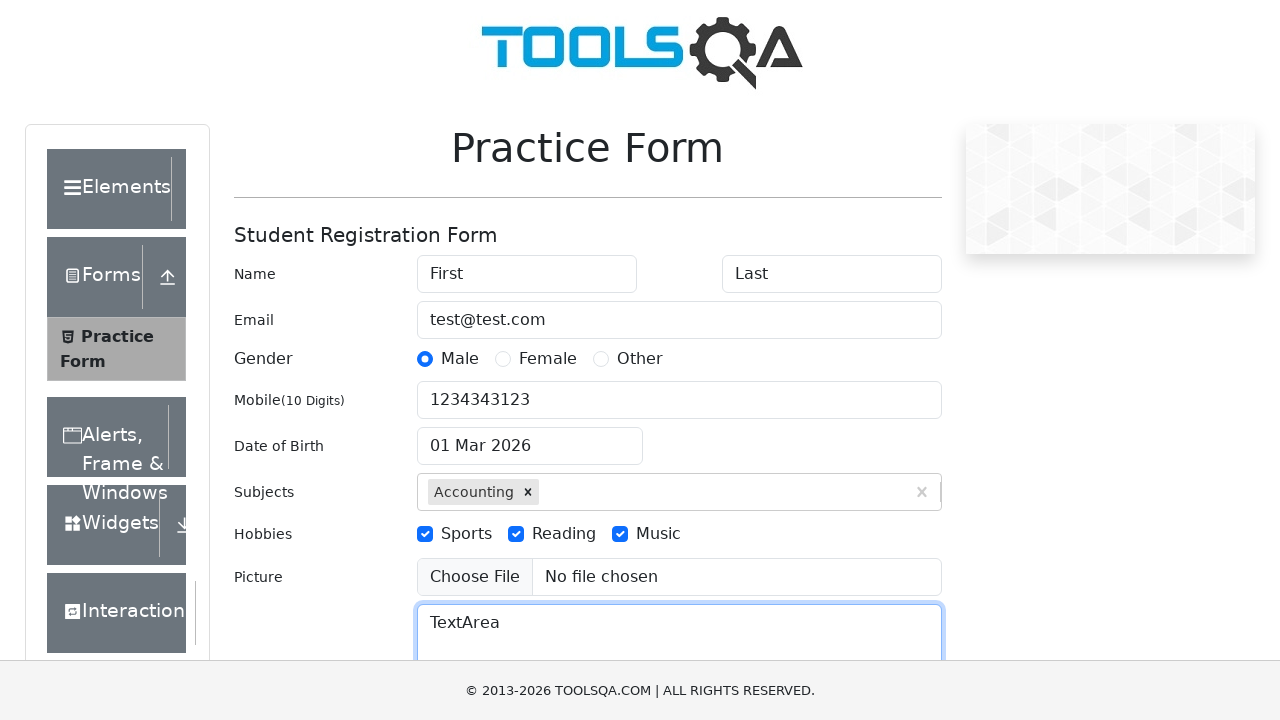

Verified Reading hobby checkbox is checked
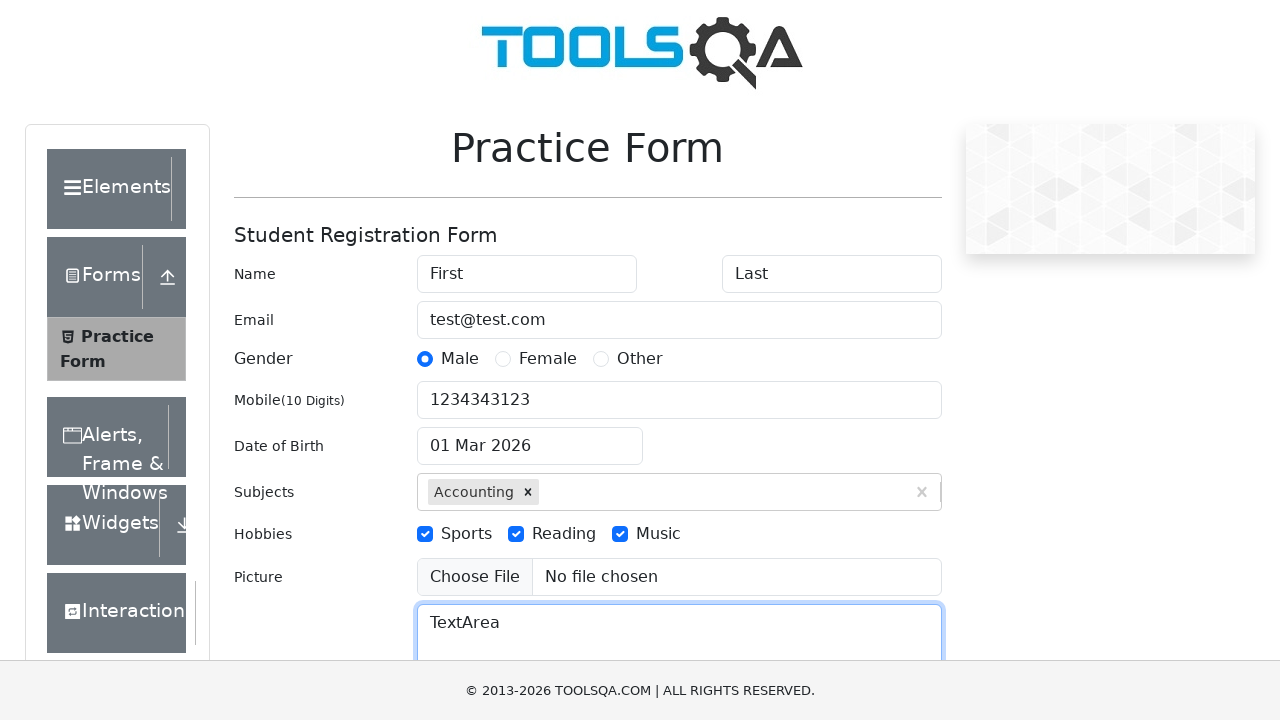

Verified Music hobby checkbox is checked
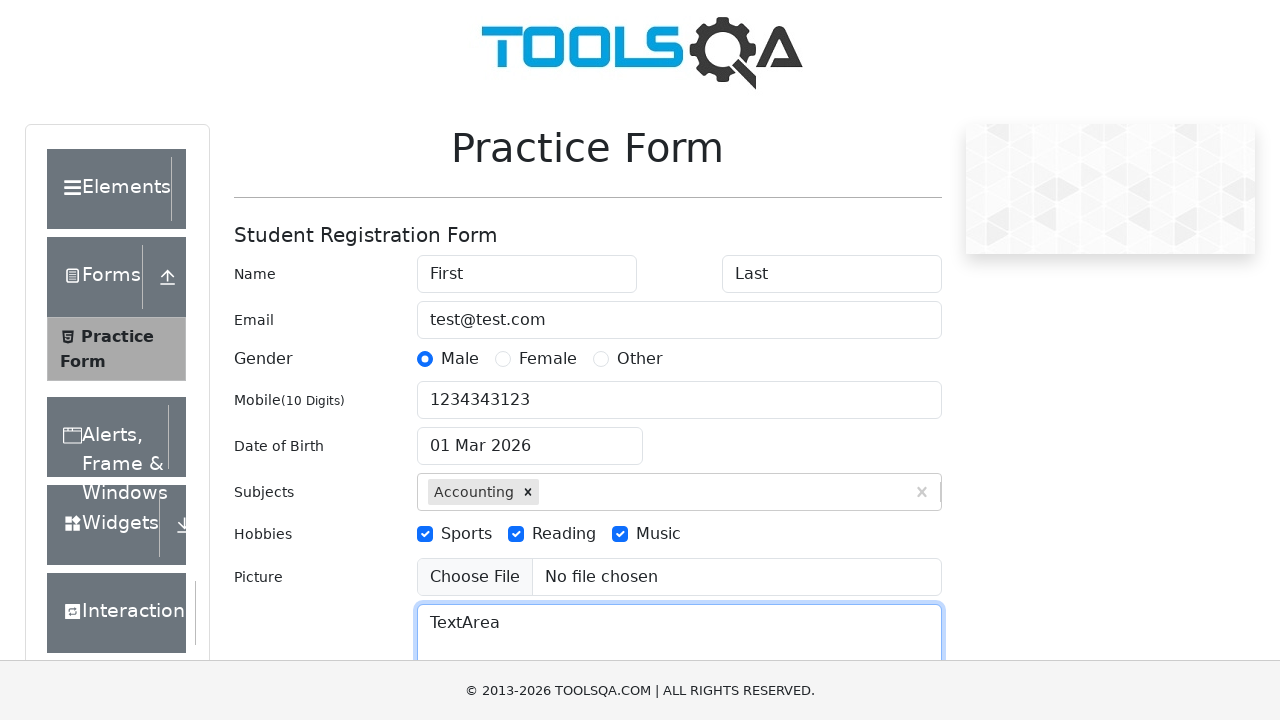

Verified current address field contains 'TextArea'
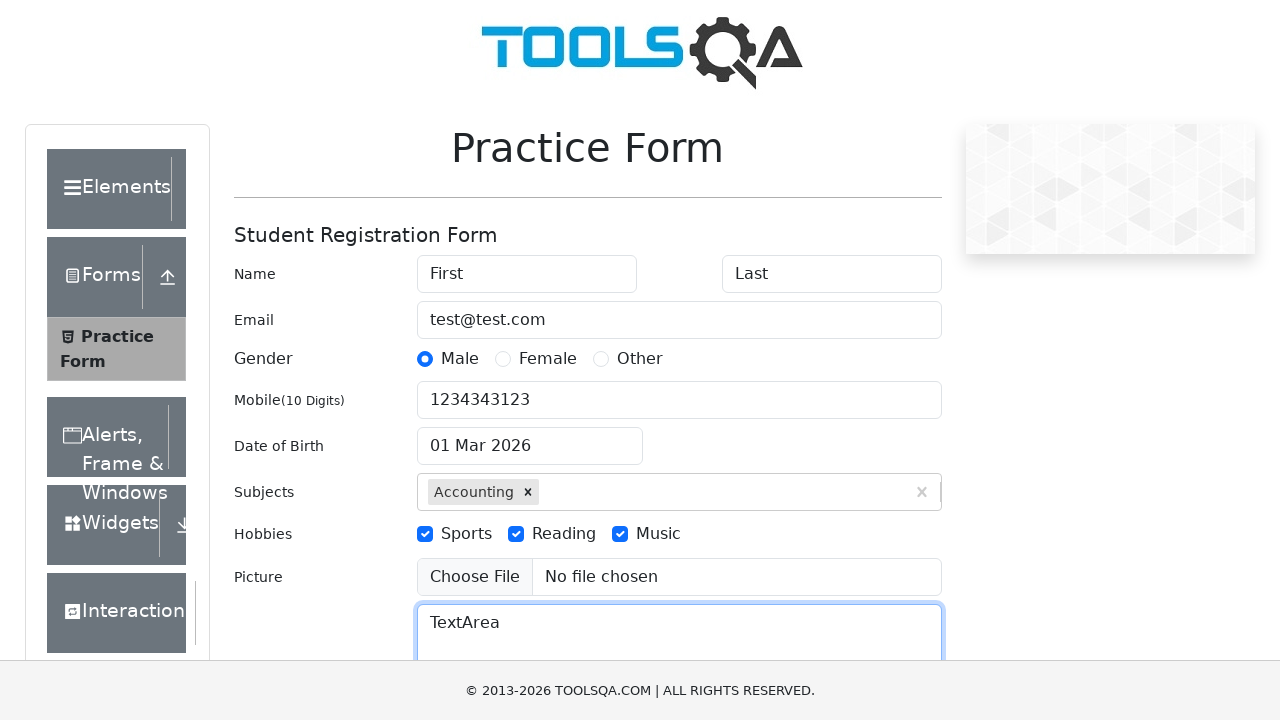

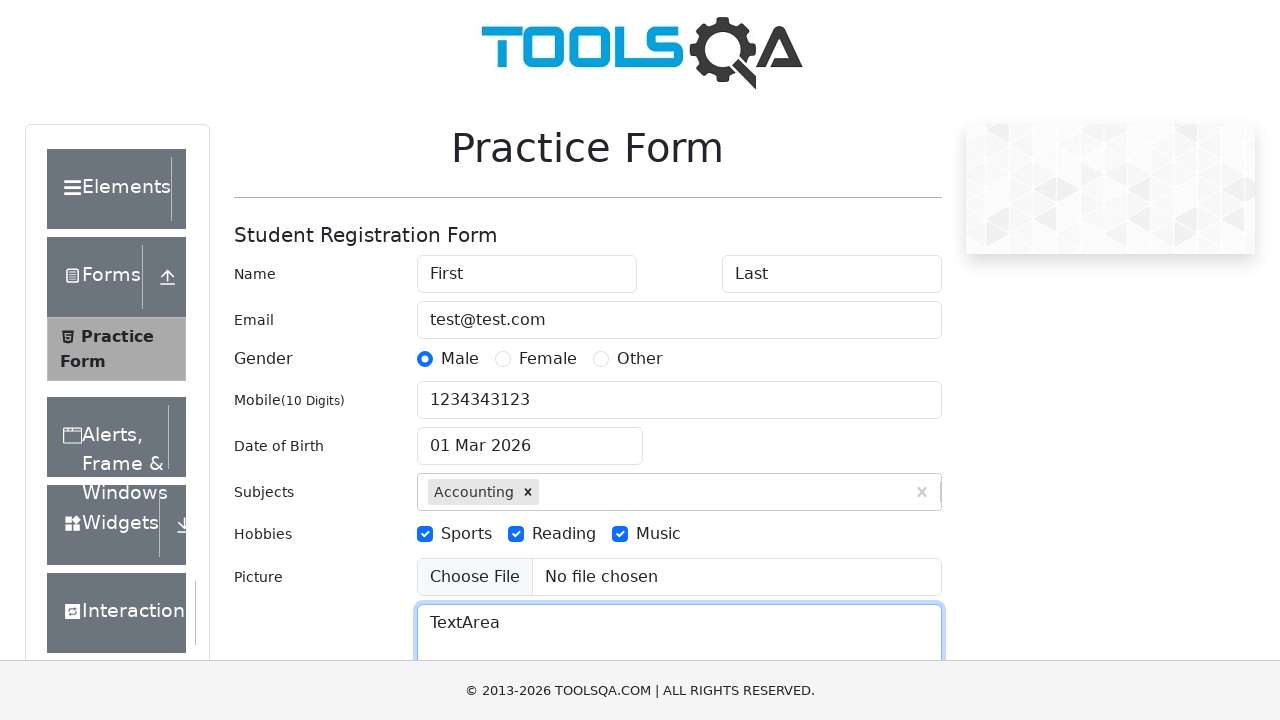